Tests browser window handling by navigating to a w3schools demo page, switching to an iframe, clicking a button that opens a new window, and then switching to the newly opened window.

Starting URL: https://www.w3schools.com/jsref/tryit.asp?filename=tryjsref_win_open

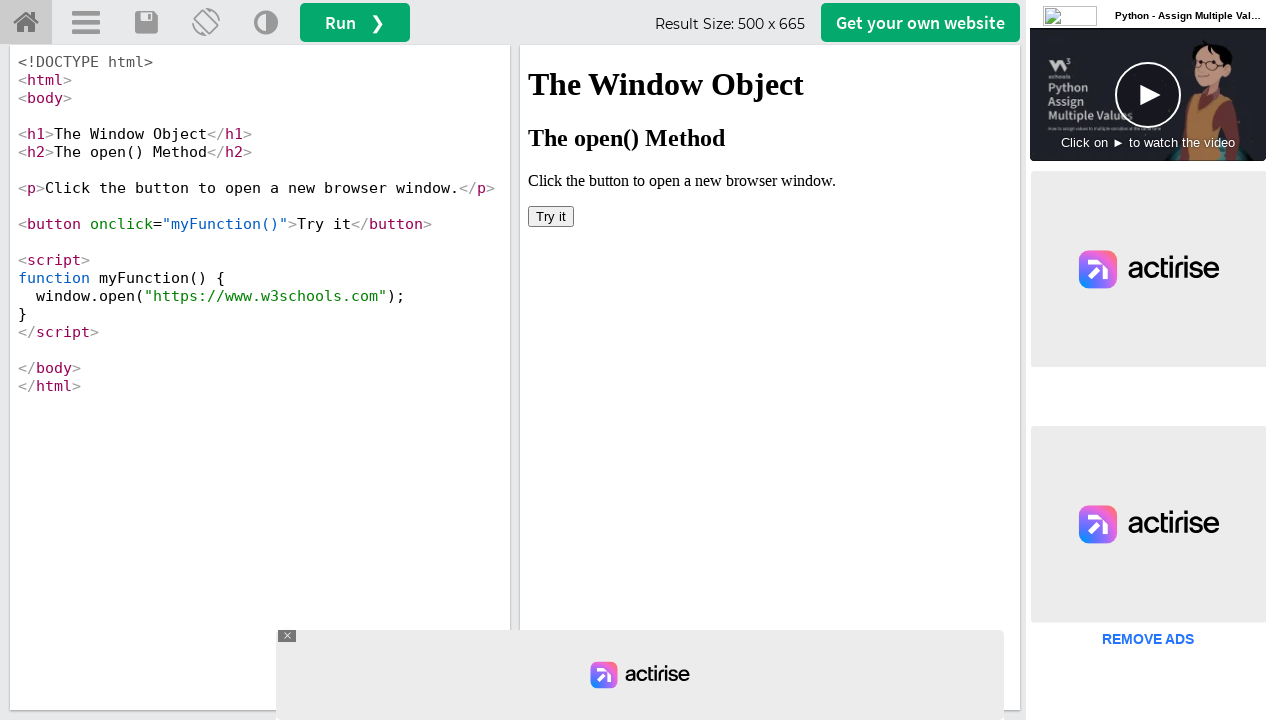

Retrieved initial window count
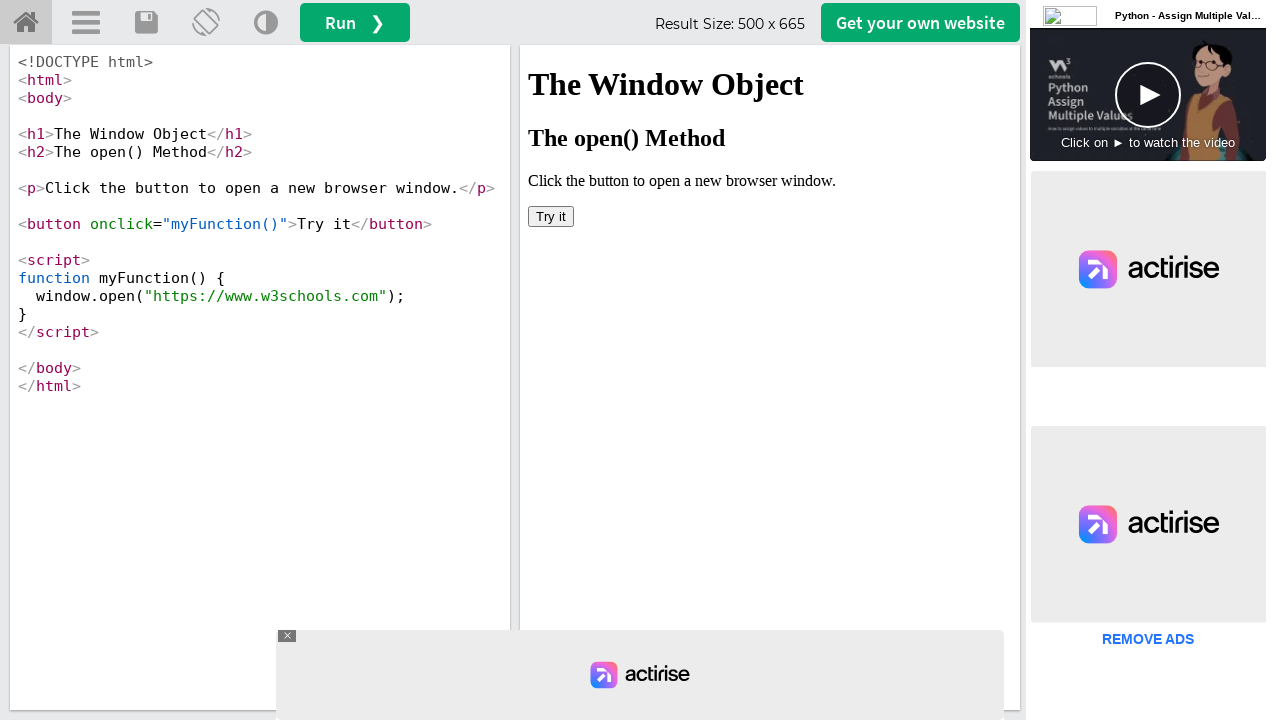

Located iframe #iframeResult
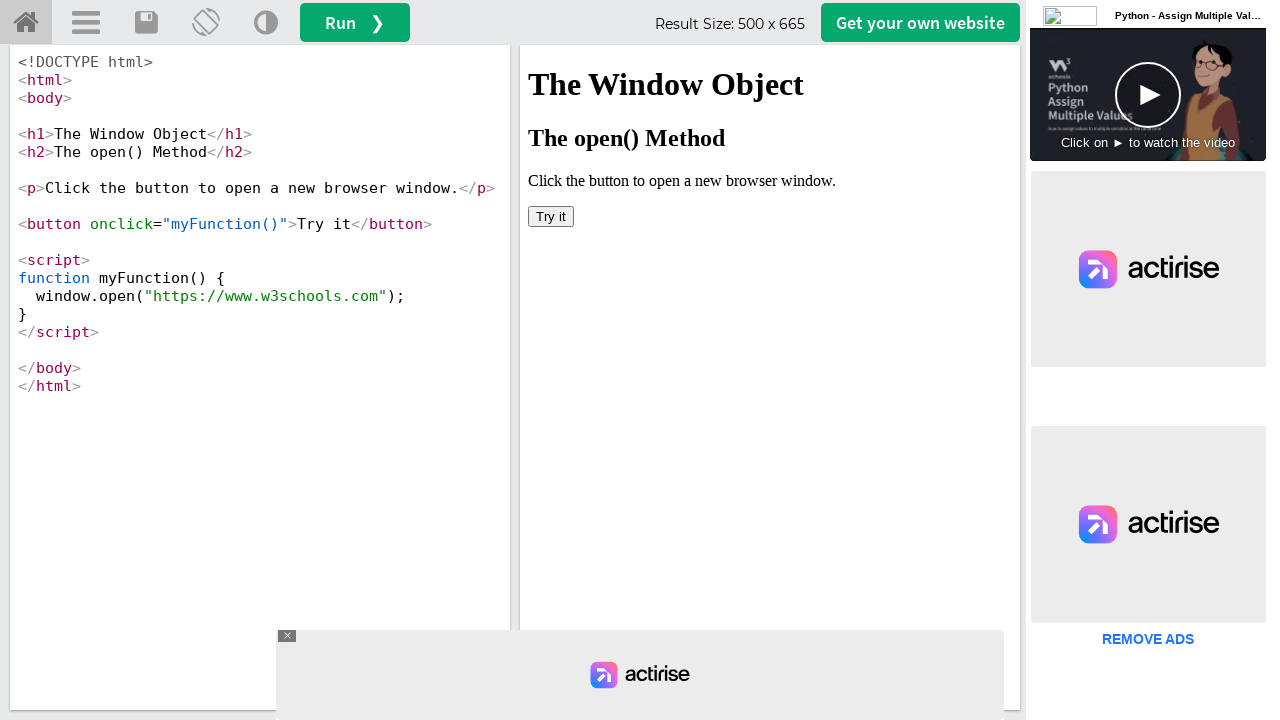

Clicked 'Try it' button in iframe to open new window at (551, 216) on #iframeResult >> internal:control=enter-frame >> xpath=//button[text()='Try it']
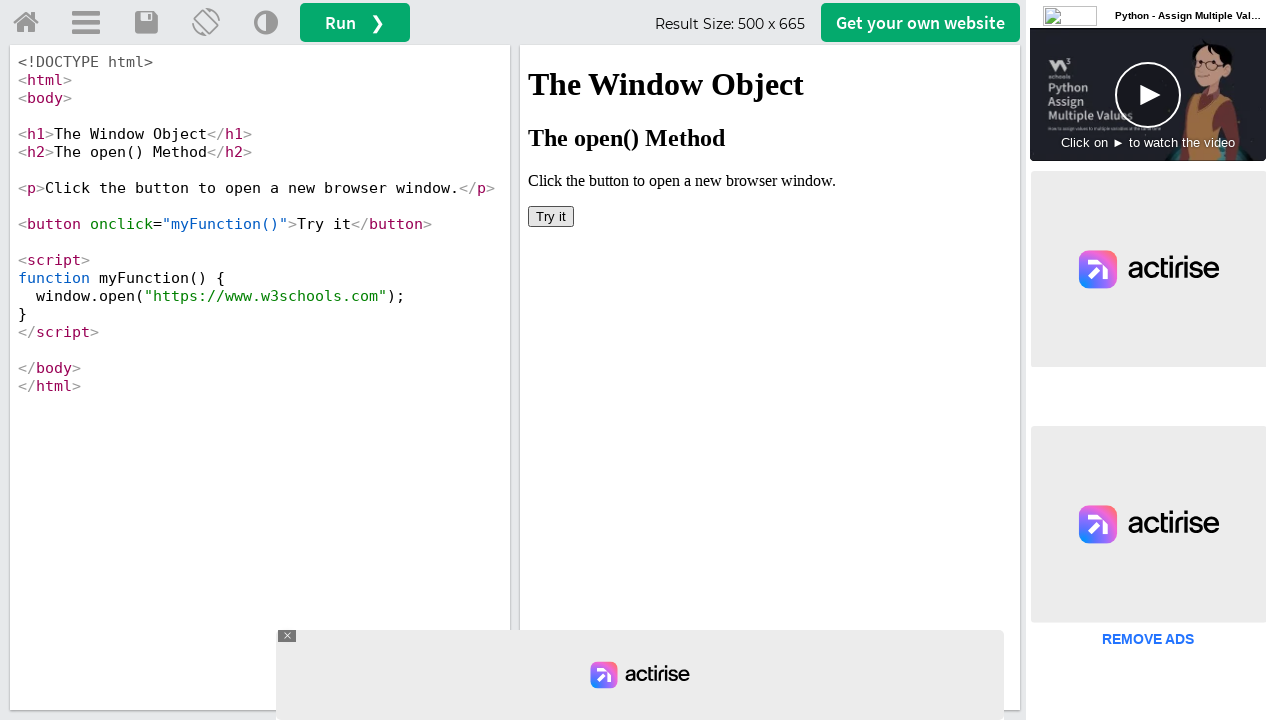

New window opened and captured
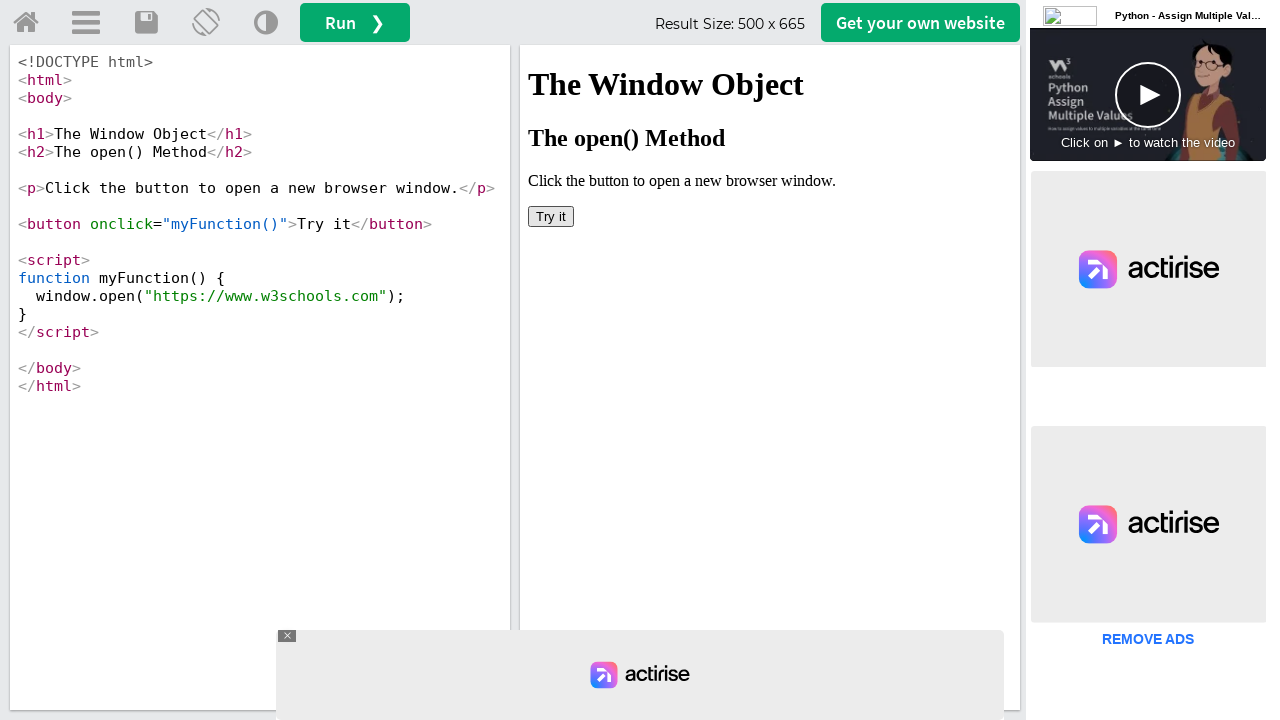

Retrieved updated window count after new window opened
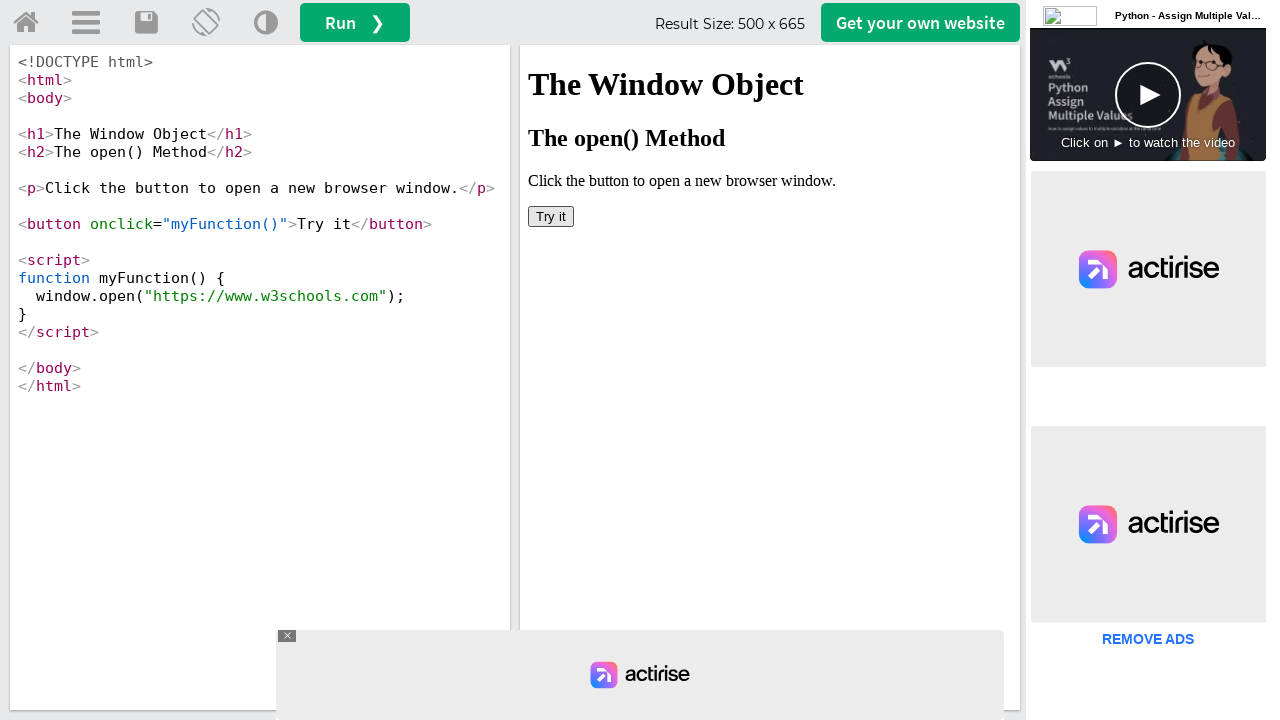

Retrieved URL of newly opened window
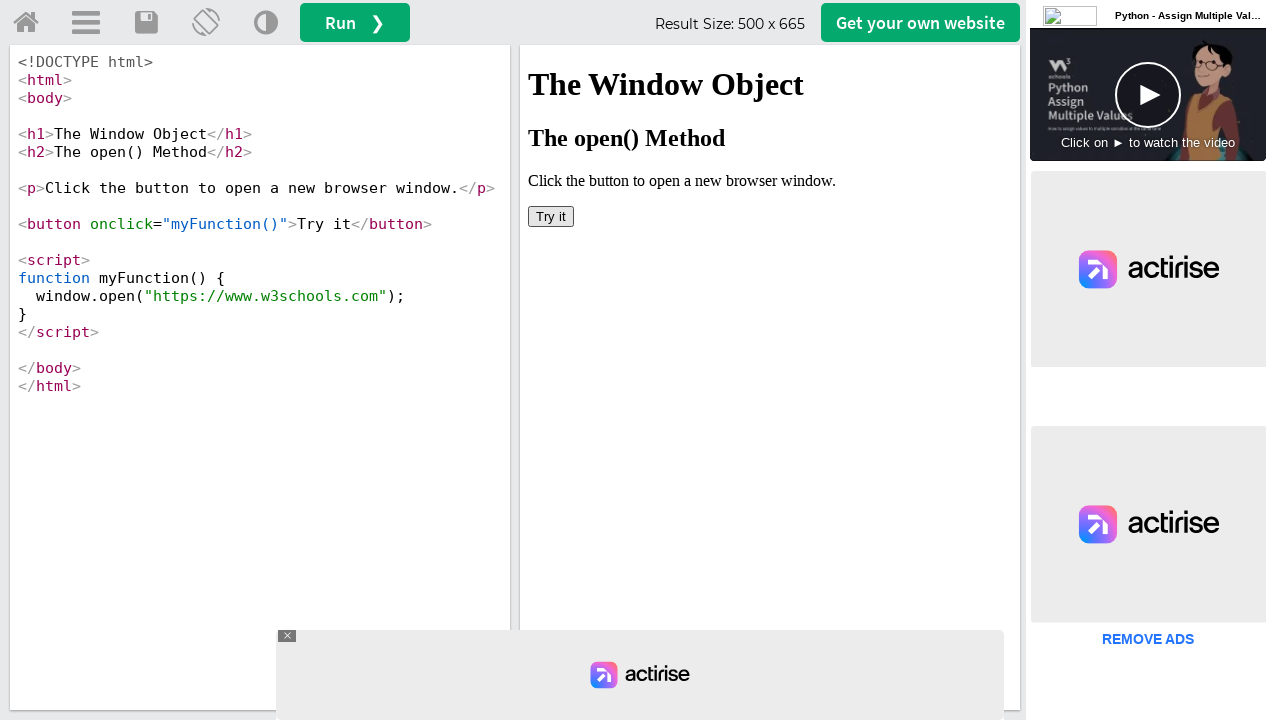

Switched focus to the newly opened window
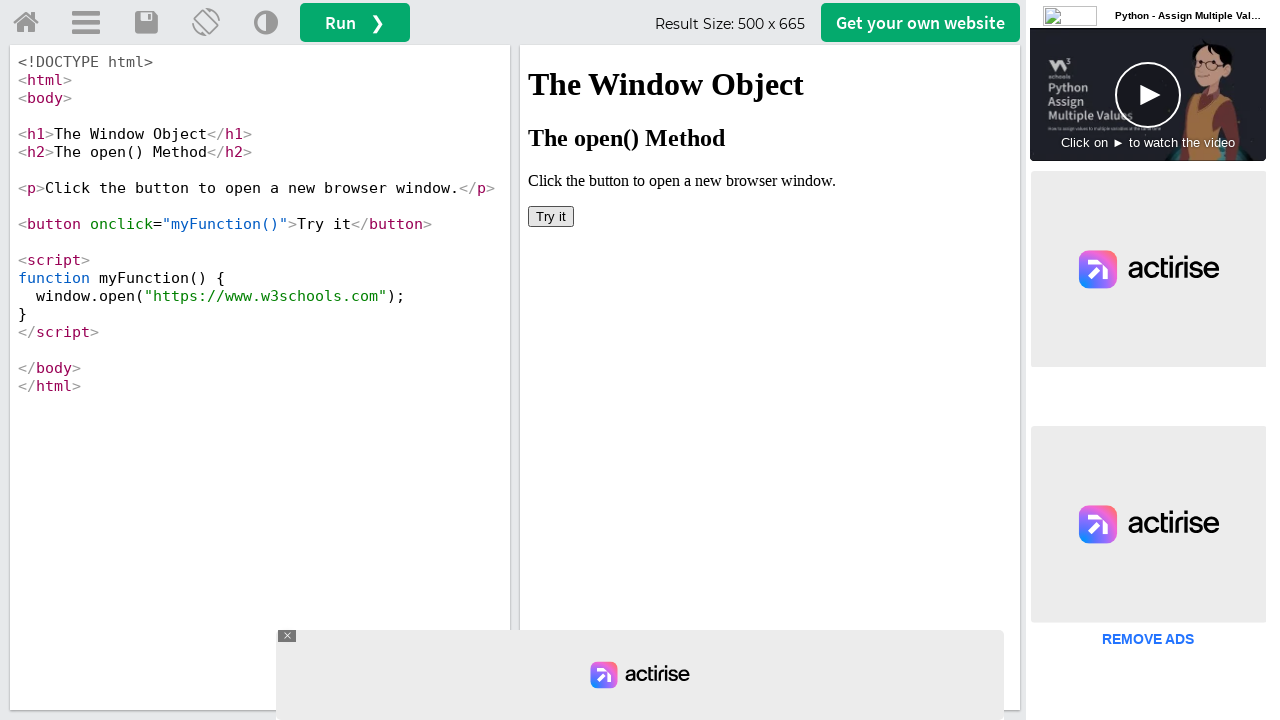

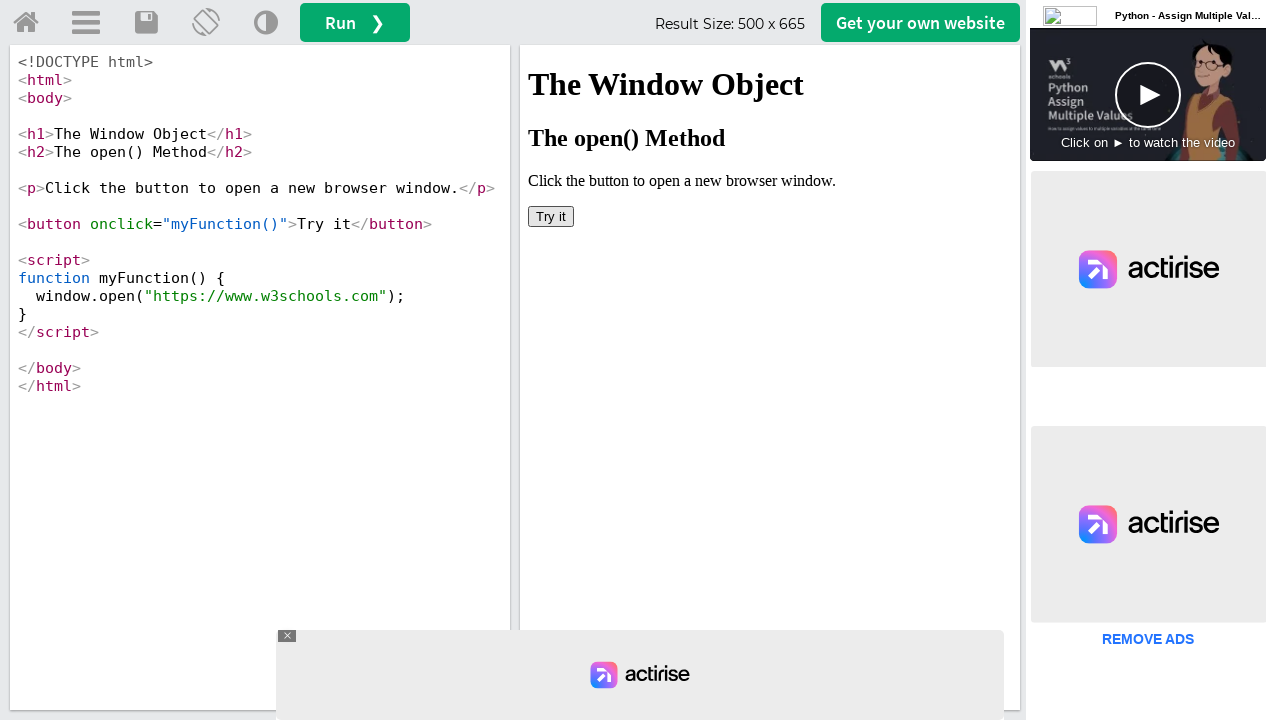